Tests that submitting an empty form does not display any output content

Starting URL: https://demoqa.com/text-box

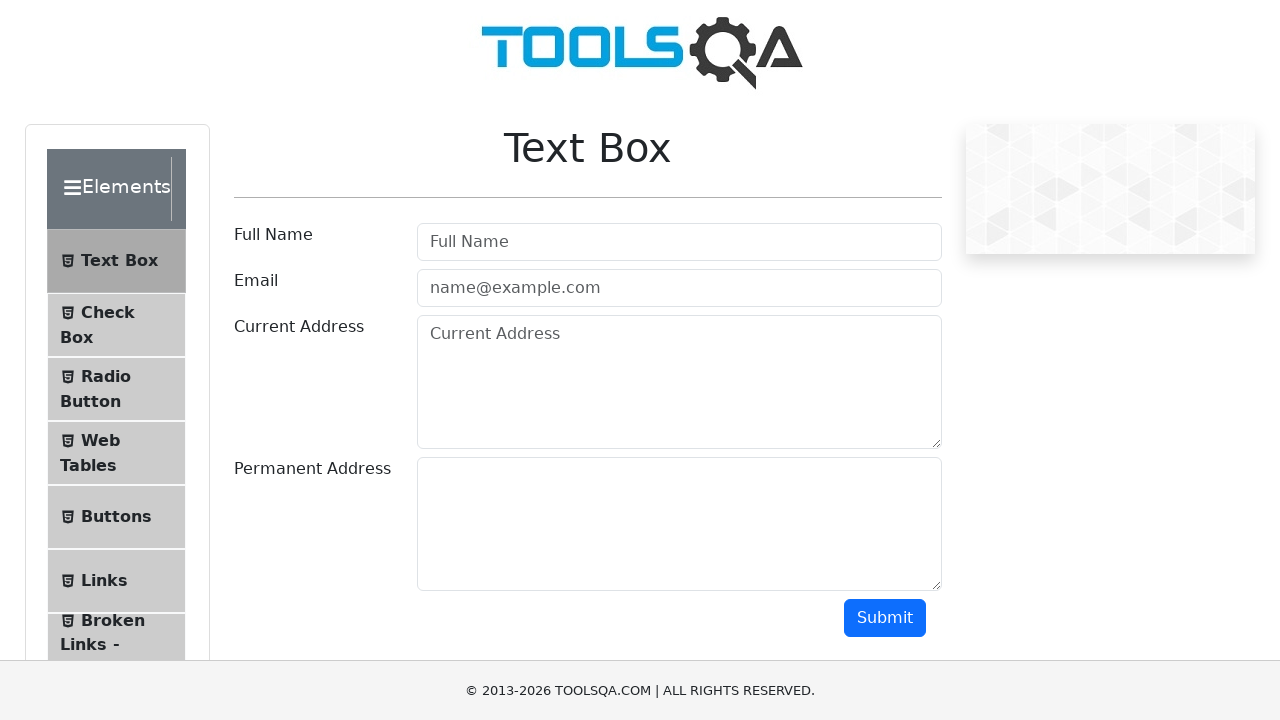

Clicked submit button without filling any form fields at (885, 618) on #submit
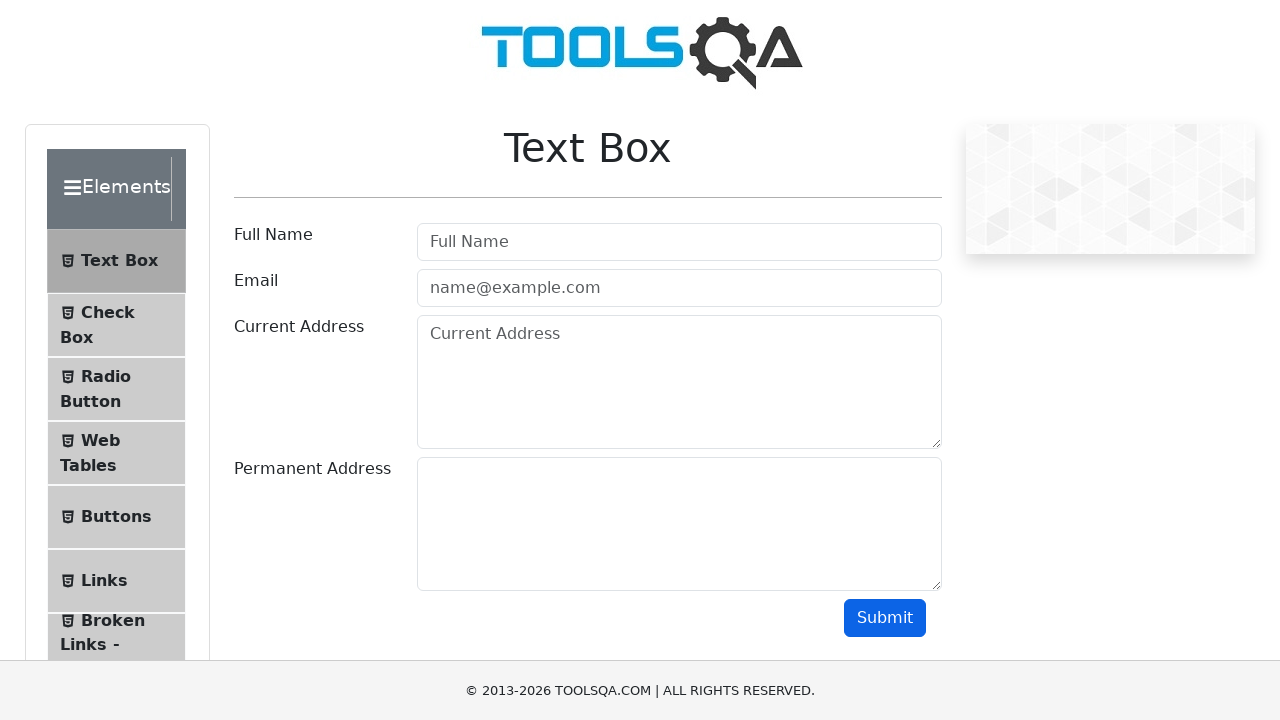

Located output section element
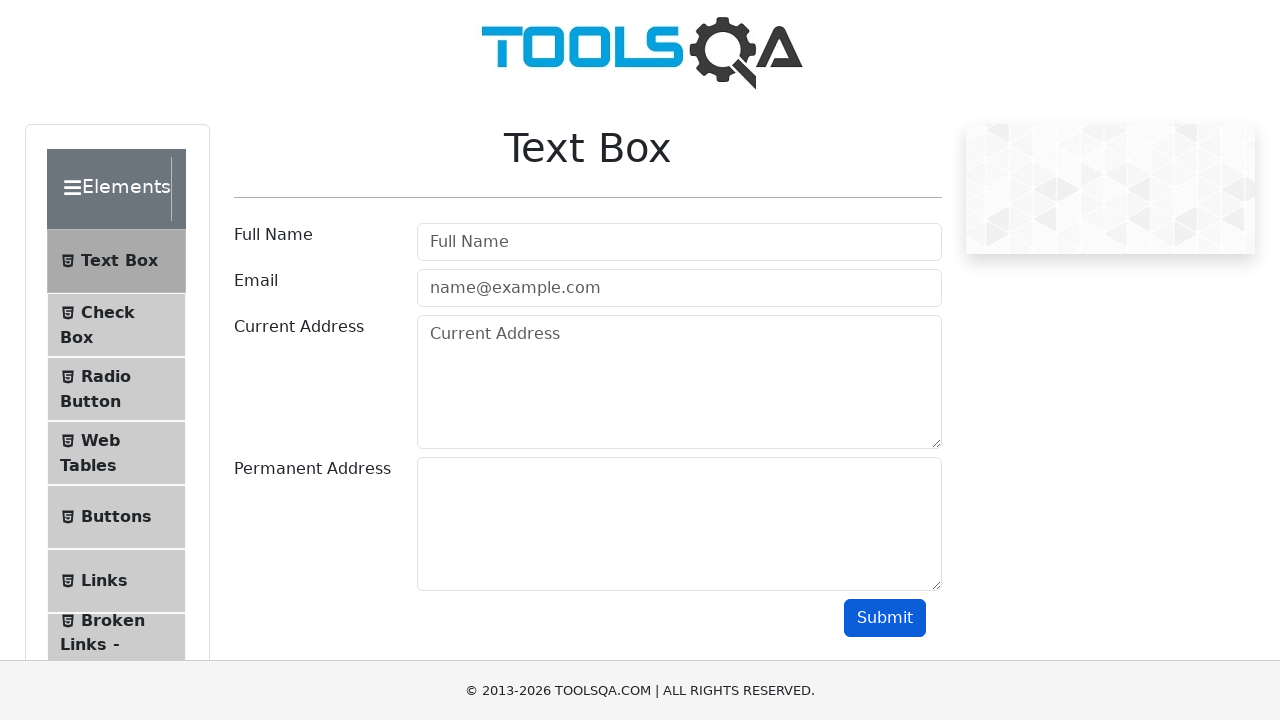

Verified that output content is not visible after empty form submission
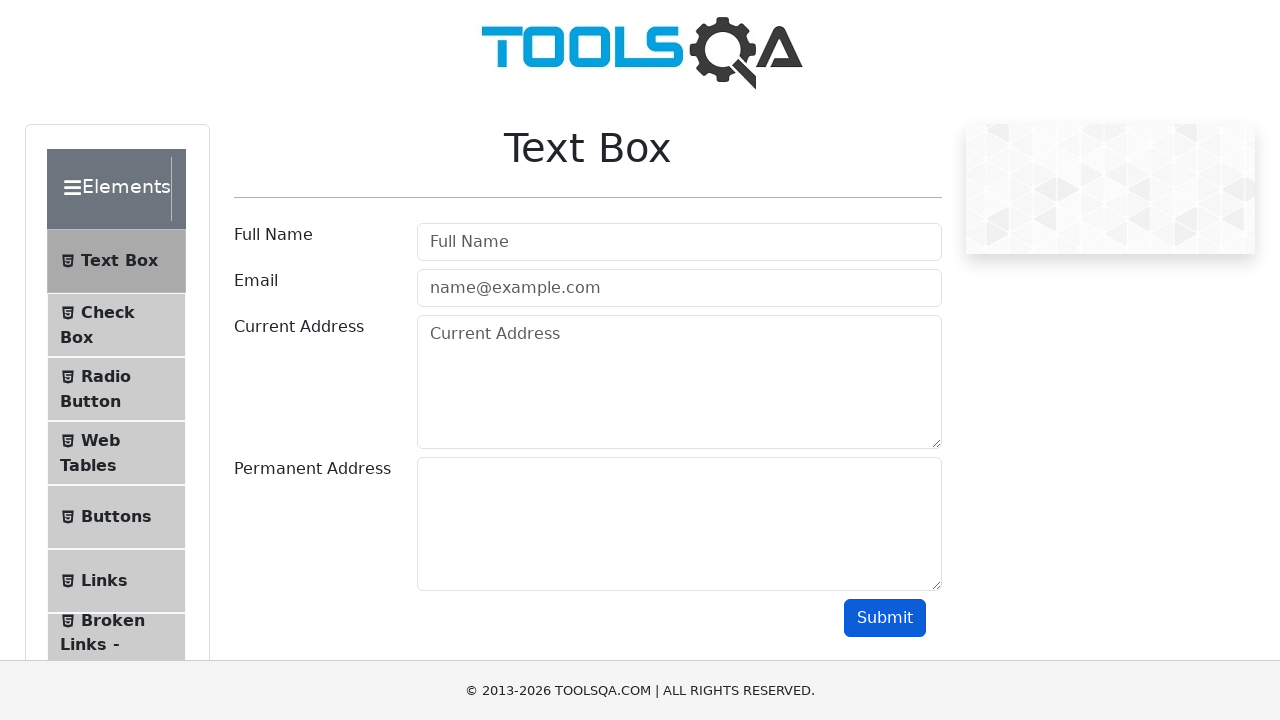

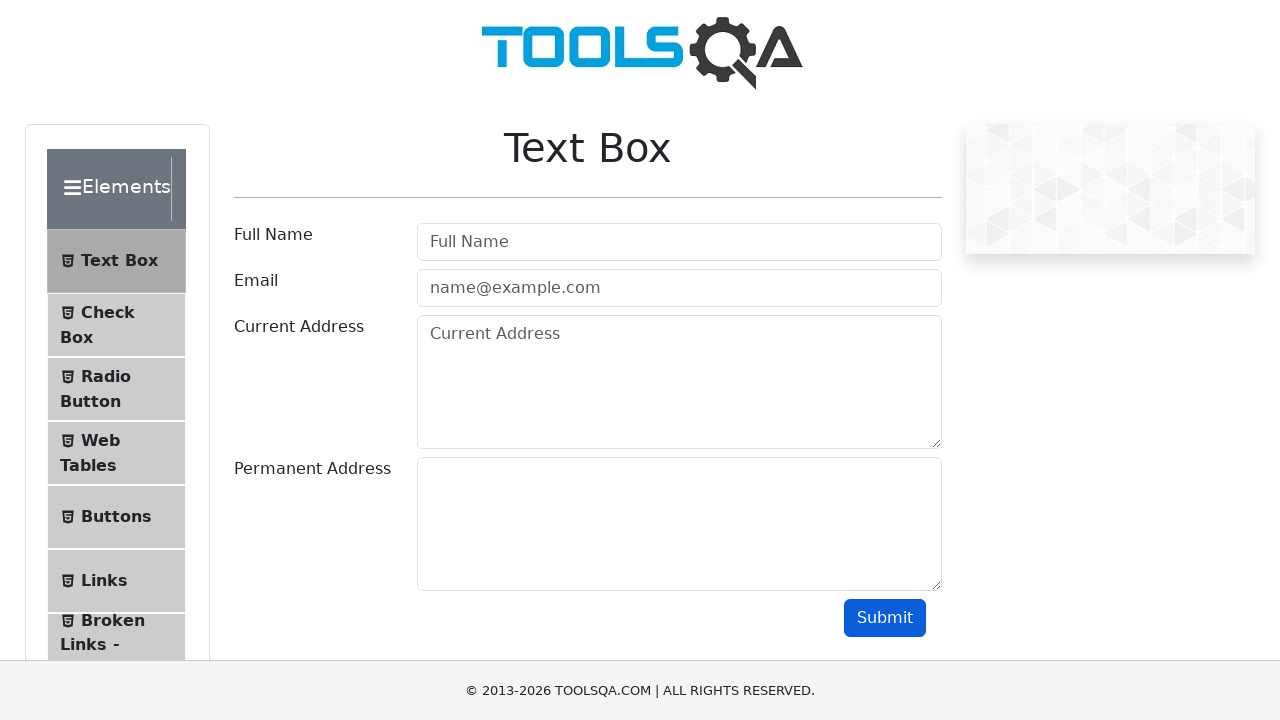